Simple test that navigates to the JDI Framework test index page and verifies the page title equals "Index Page"

Starting URL: https://jdi-framework.github.io/tests/index.htm

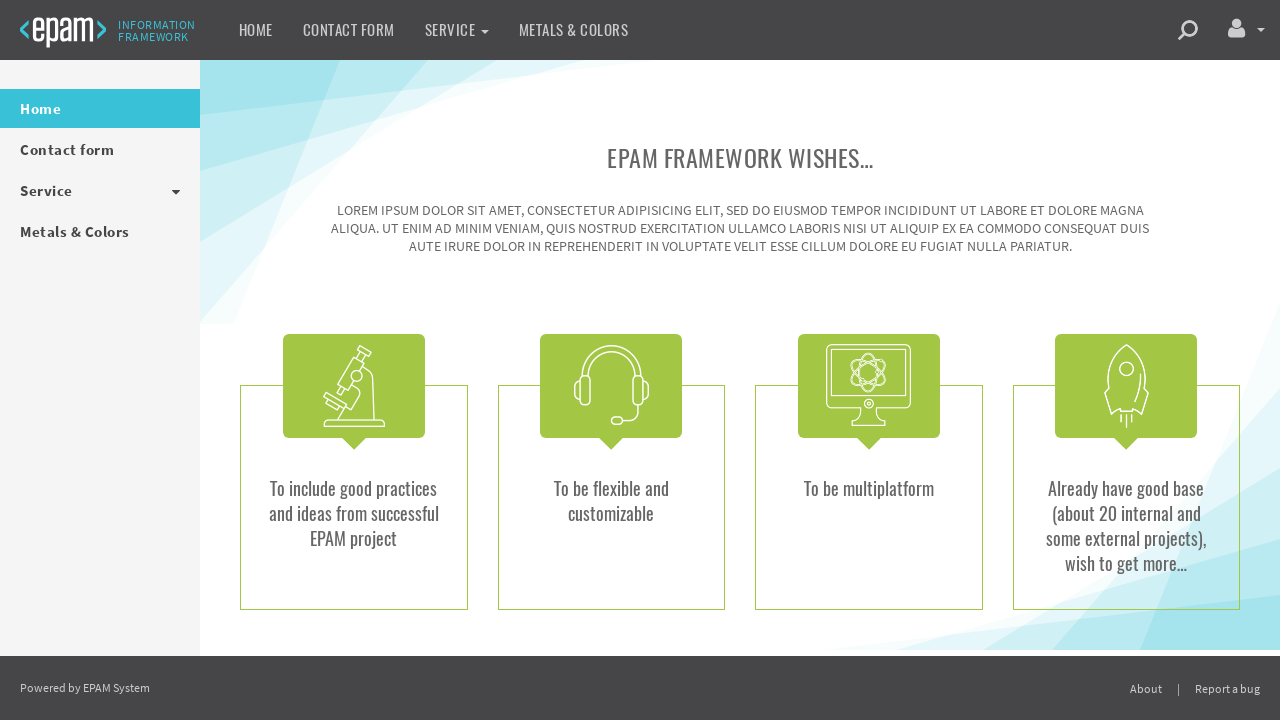

Navigated to JDI Framework test index page
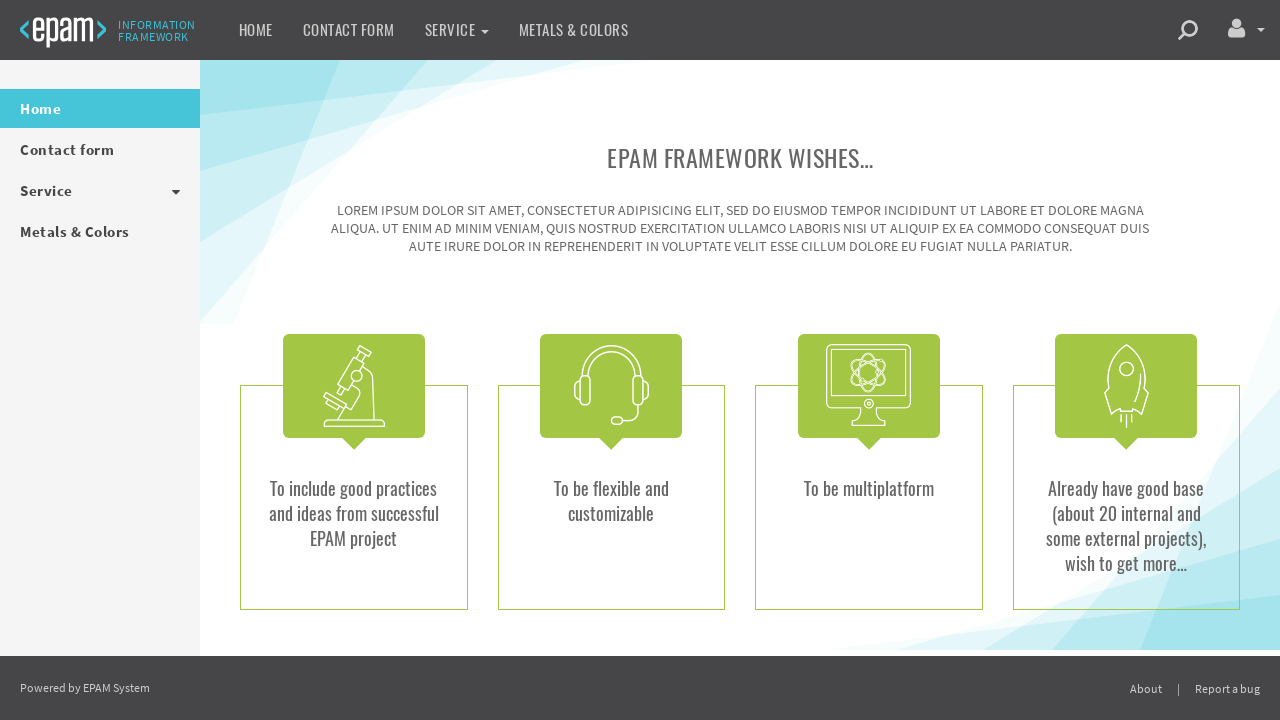

Verified page title equals 'Index Page'
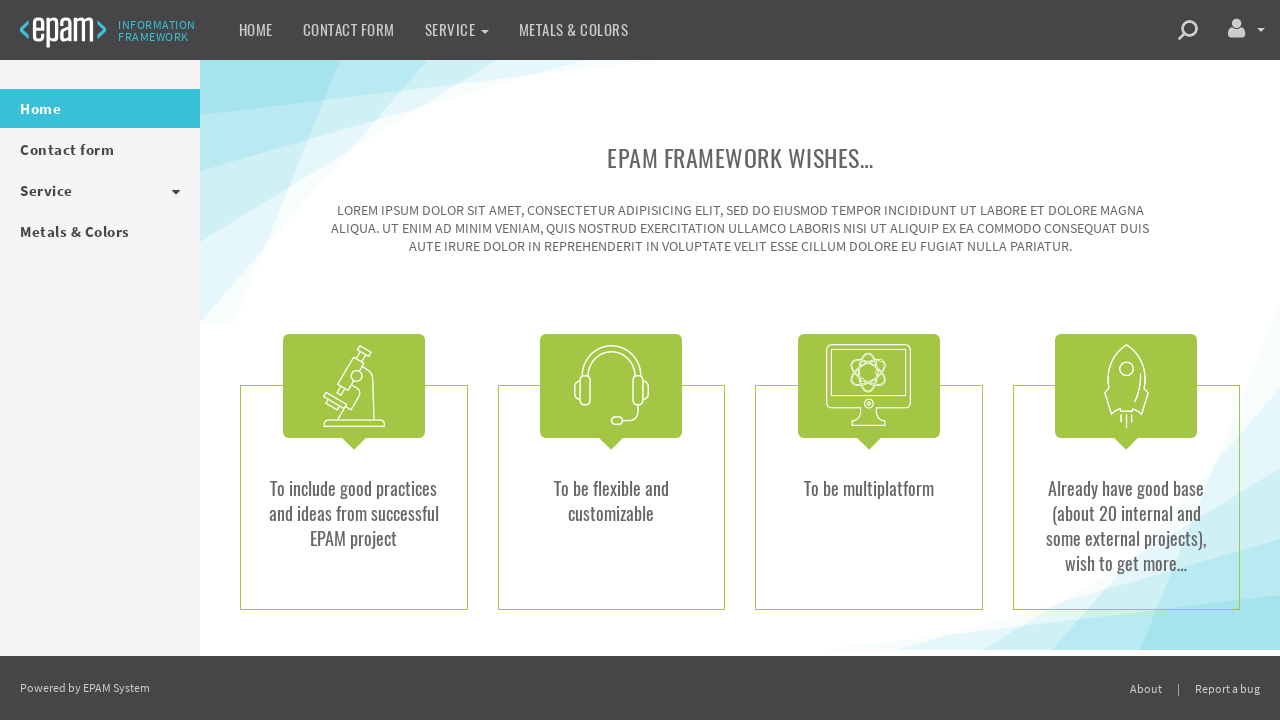

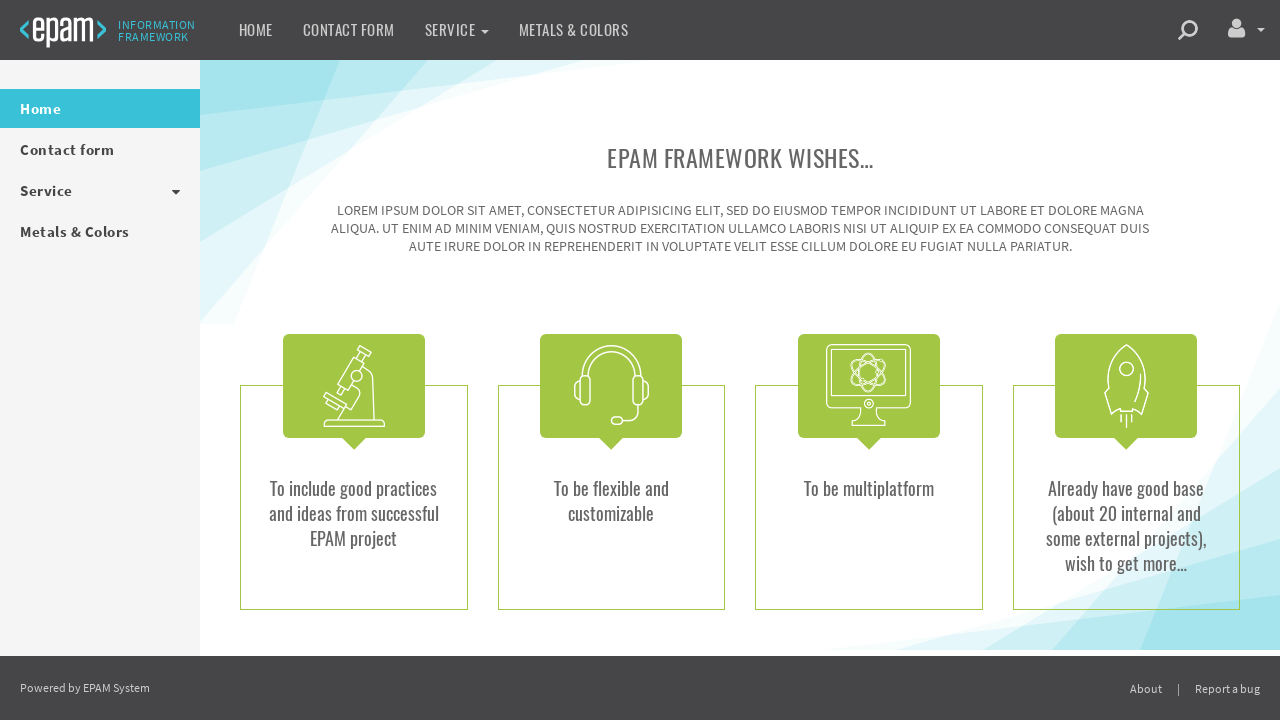